Tests that whitespace is trimmed from edited todo text

Starting URL: https://demo.playwright.dev/todomvc

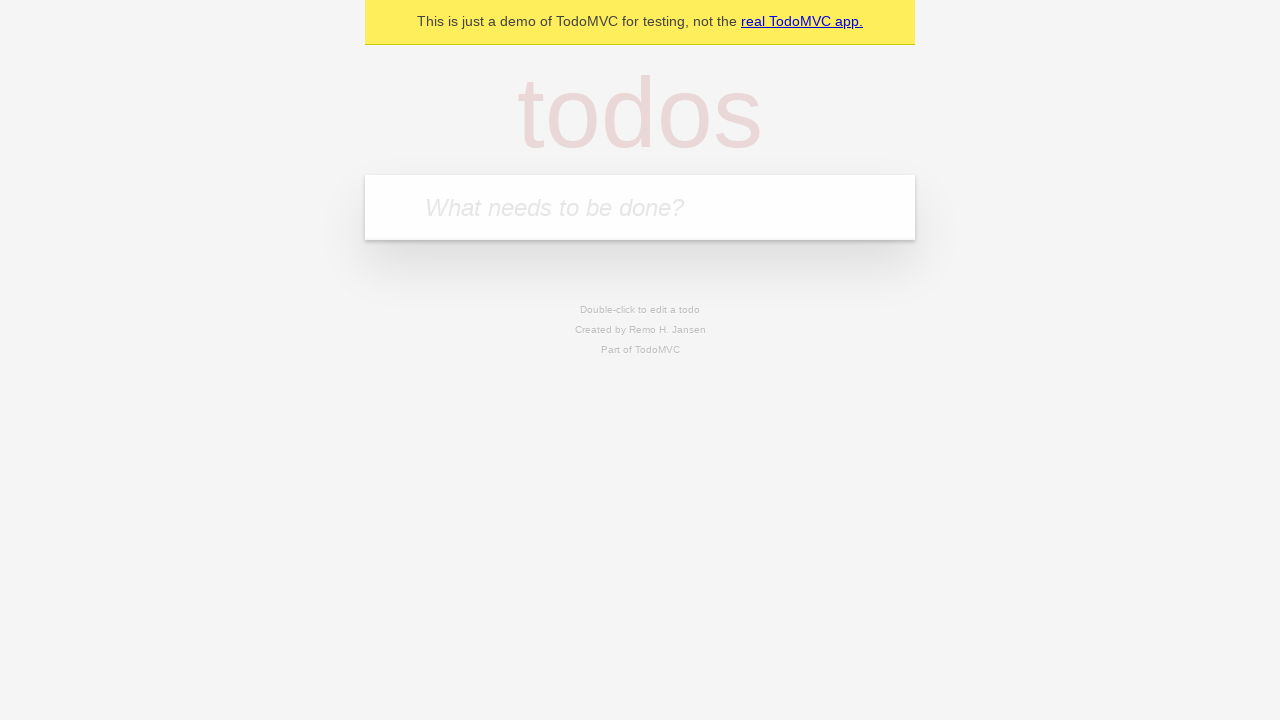

Filled todo input with 'buy some cheese' on internal:attr=[placeholder="What needs to be done?"i]
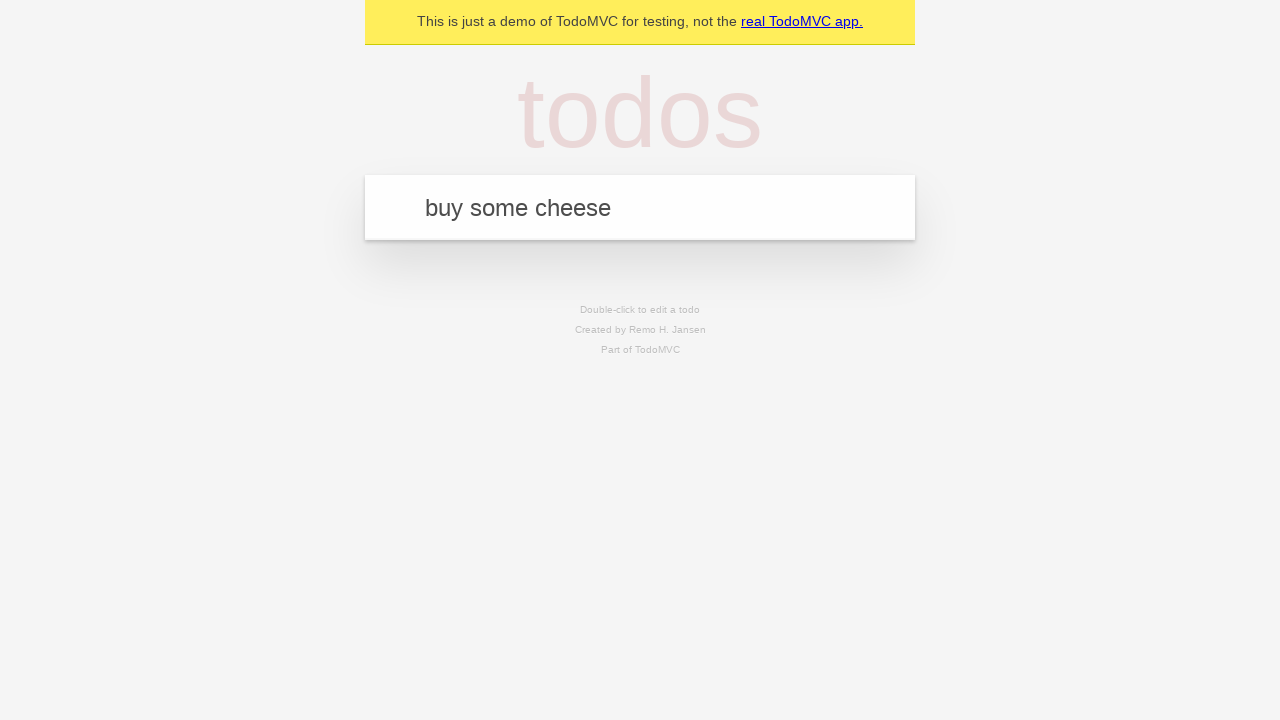

Pressed Enter to create first todo on internal:attr=[placeholder="What needs to be done?"i]
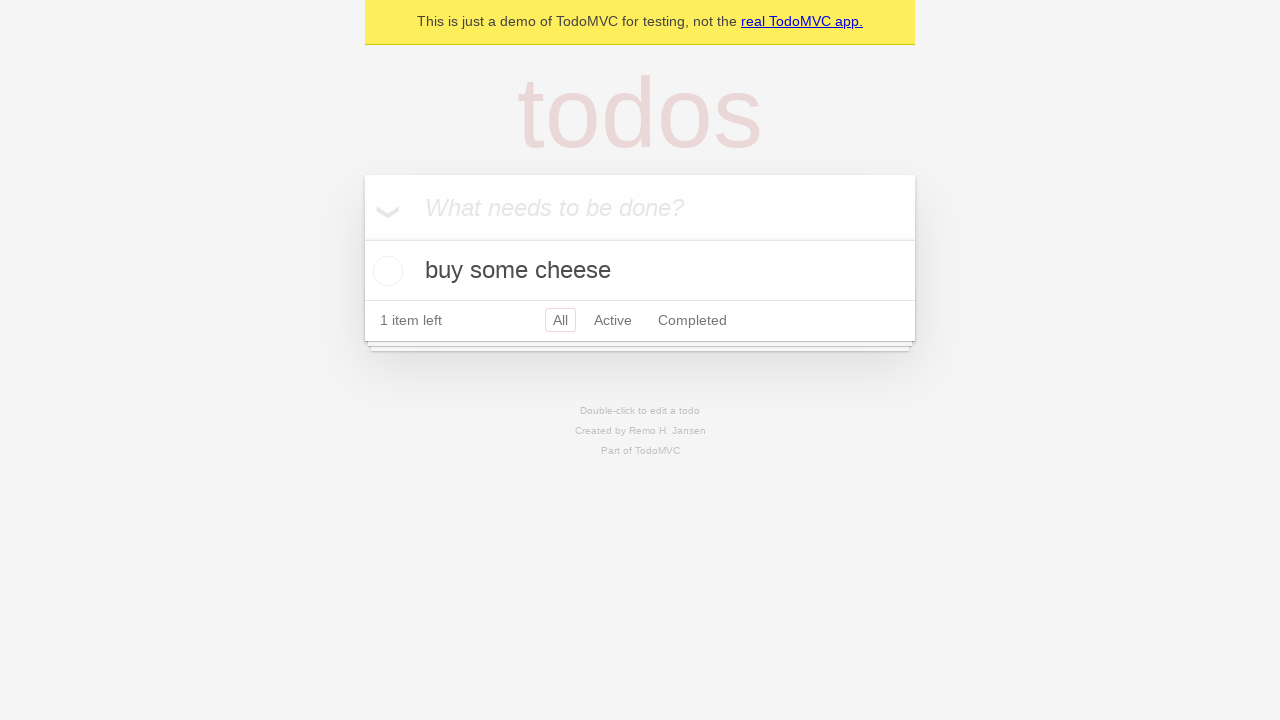

Filled todo input with 'feed the cat' on internal:attr=[placeholder="What needs to be done?"i]
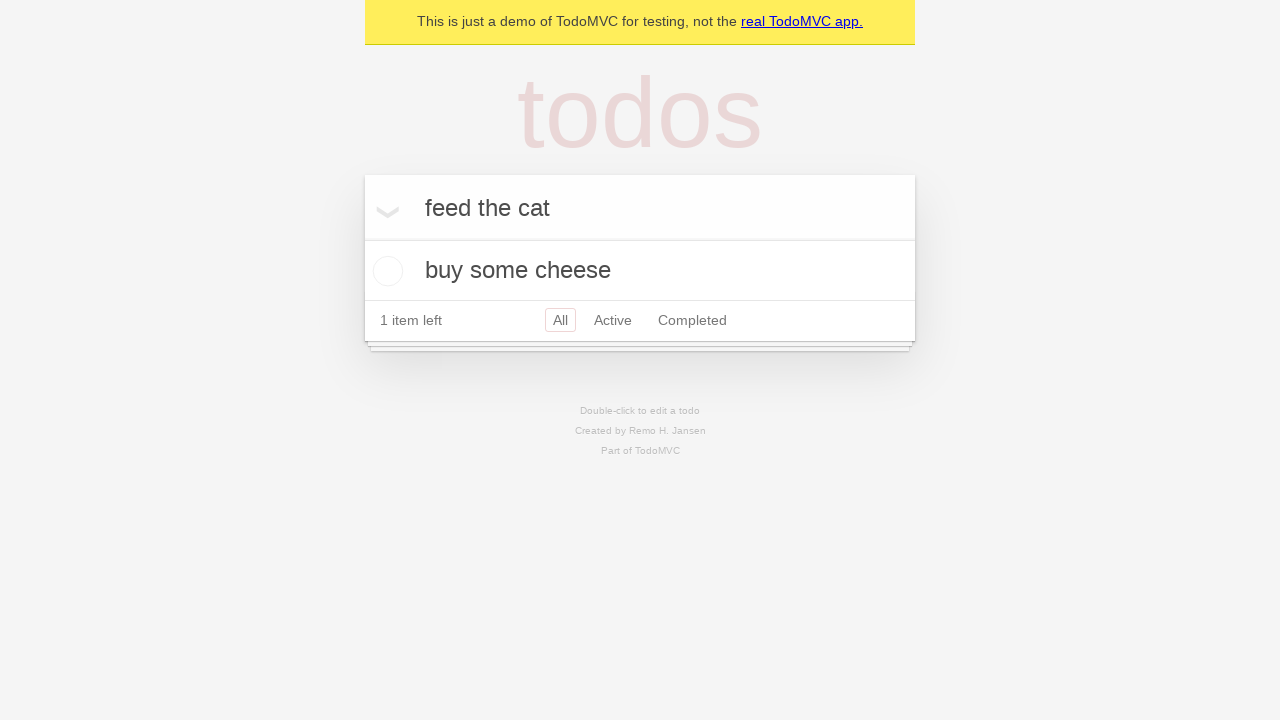

Pressed Enter to create second todo on internal:attr=[placeholder="What needs to be done?"i]
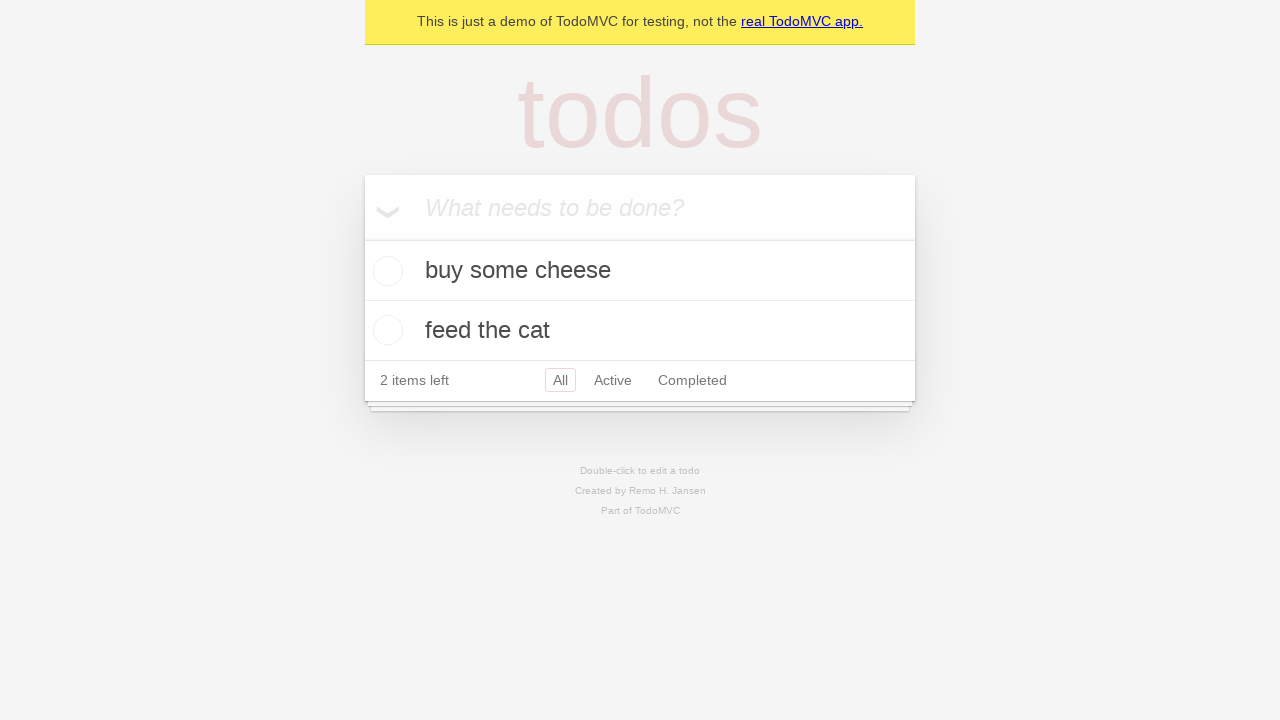

Filled todo input with 'book a doctors appointment' on internal:attr=[placeholder="What needs to be done?"i]
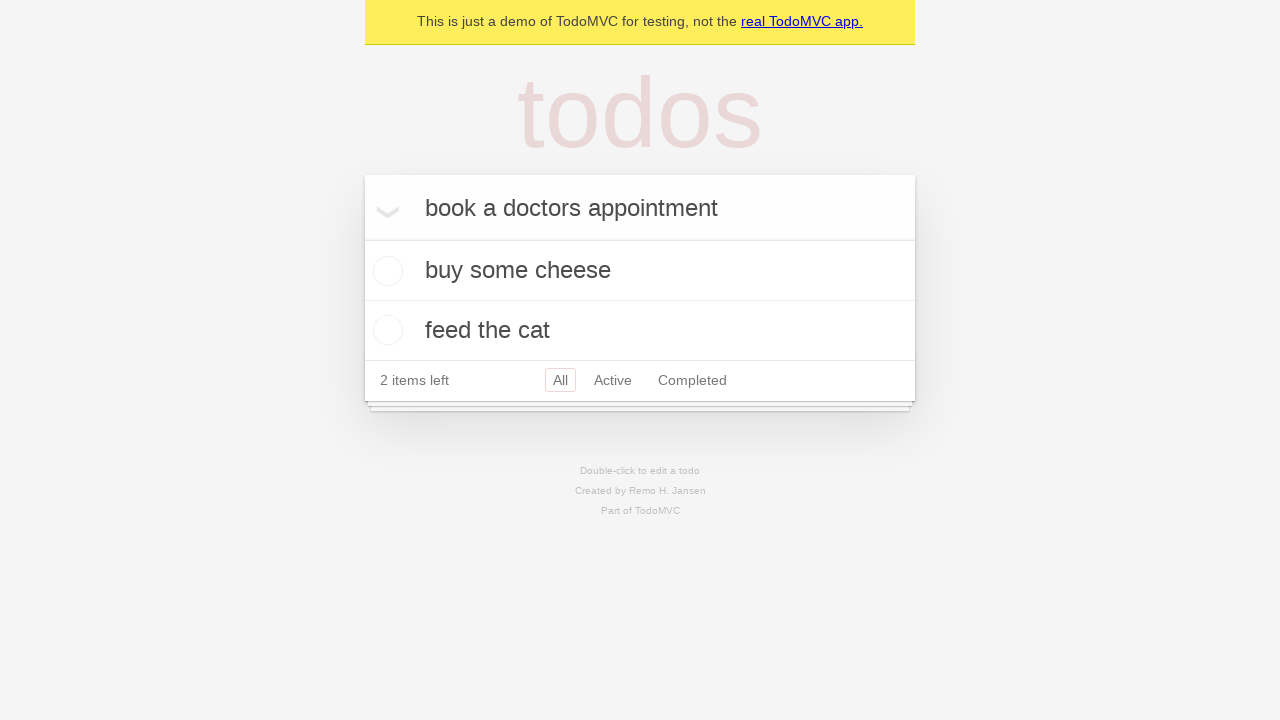

Pressed Enter to create third todo on internal:attr=[placeholder="What needs to be done?"i]
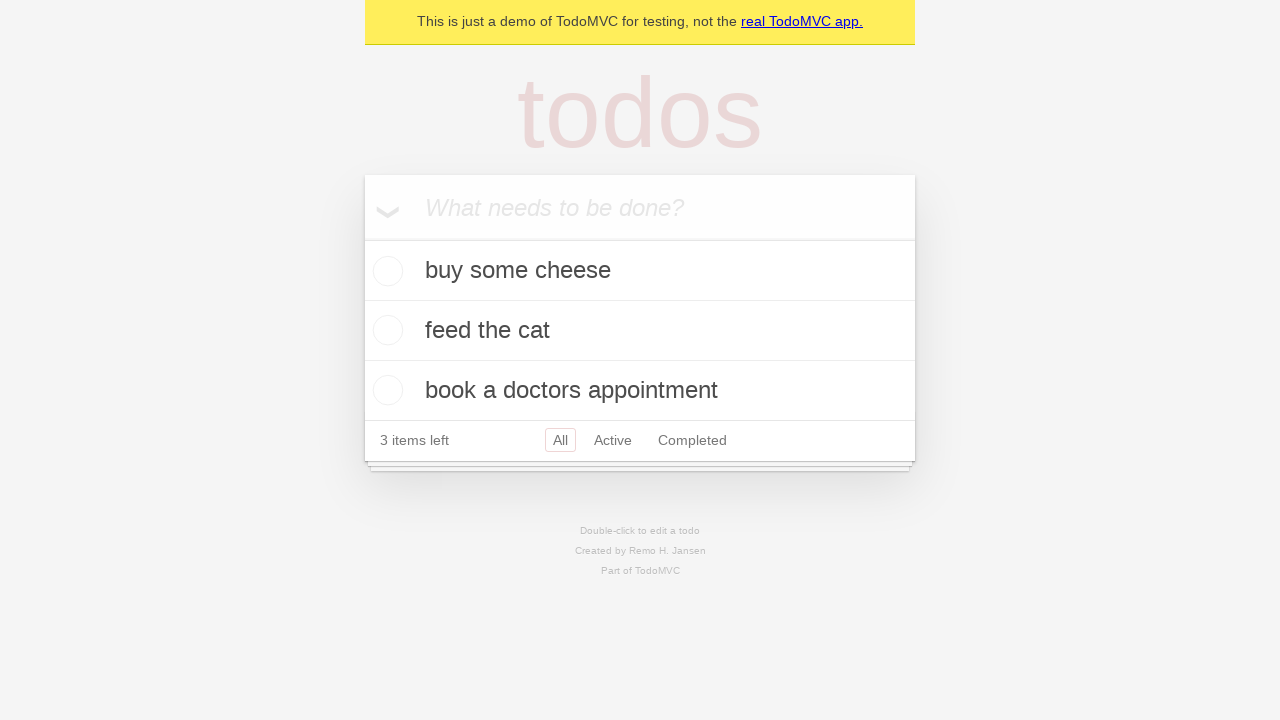

Double-clicked second todo to enter edit mode at (640, 331) on internal:testid=[data-testid="todo-item"s] >> nth=1
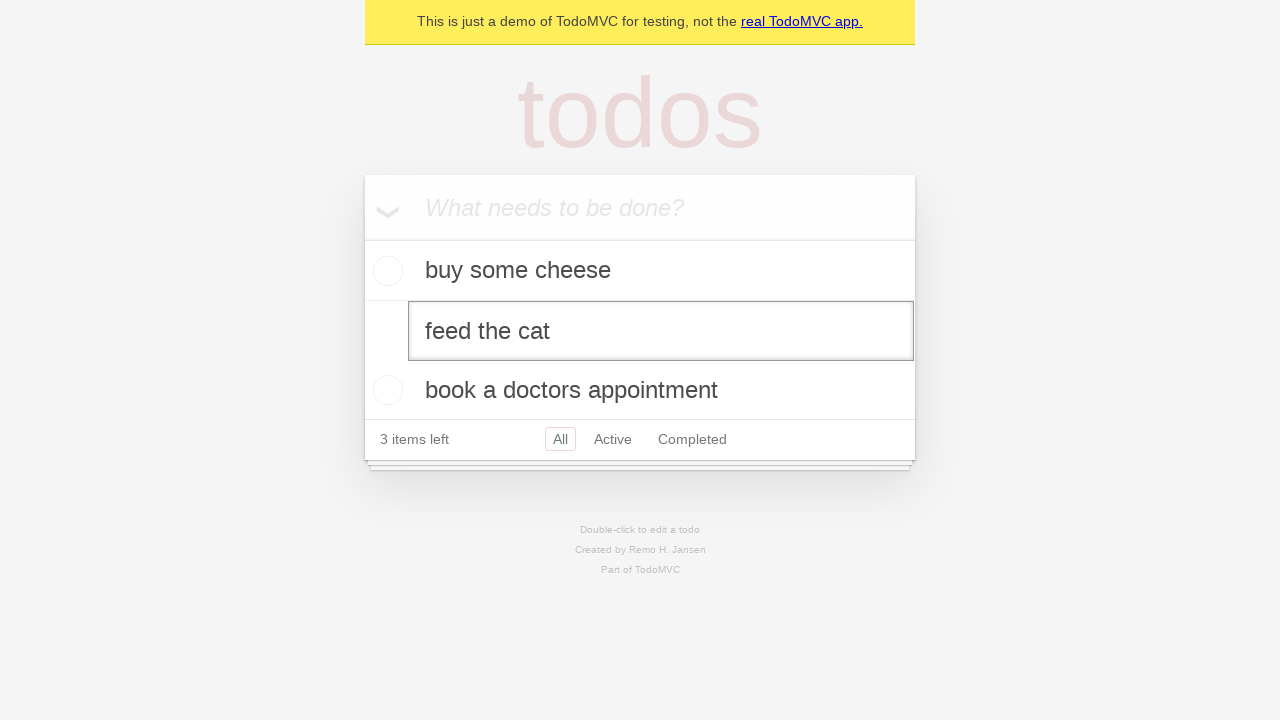

Filled edit textbox with text containing leading and trailing whitespace on internal:testid=[data-testid="todo-item"s] >> nth=1 >> internal:role=textbox[nam
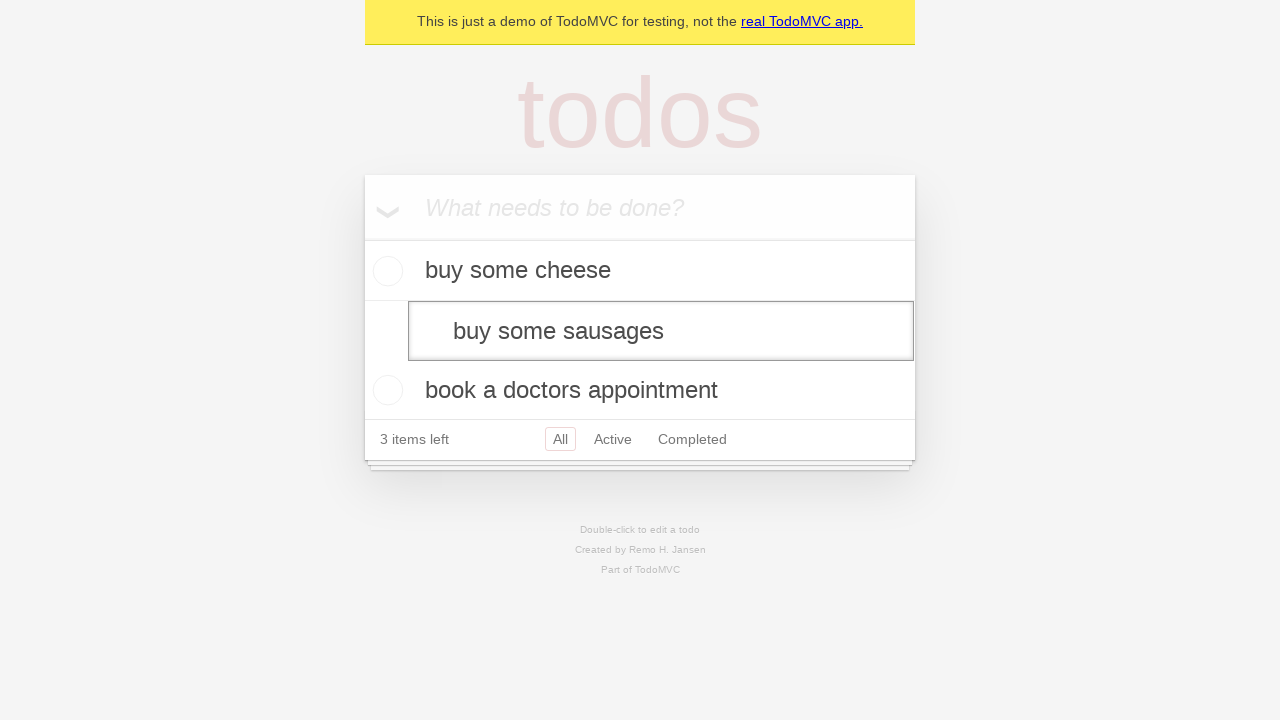

Pressed Enter to save edited todo, verifying whitespace is trimmed on internal:testid=[data-testid="todo-item"s] >> nth=1 >> internal:role=textbox[nam
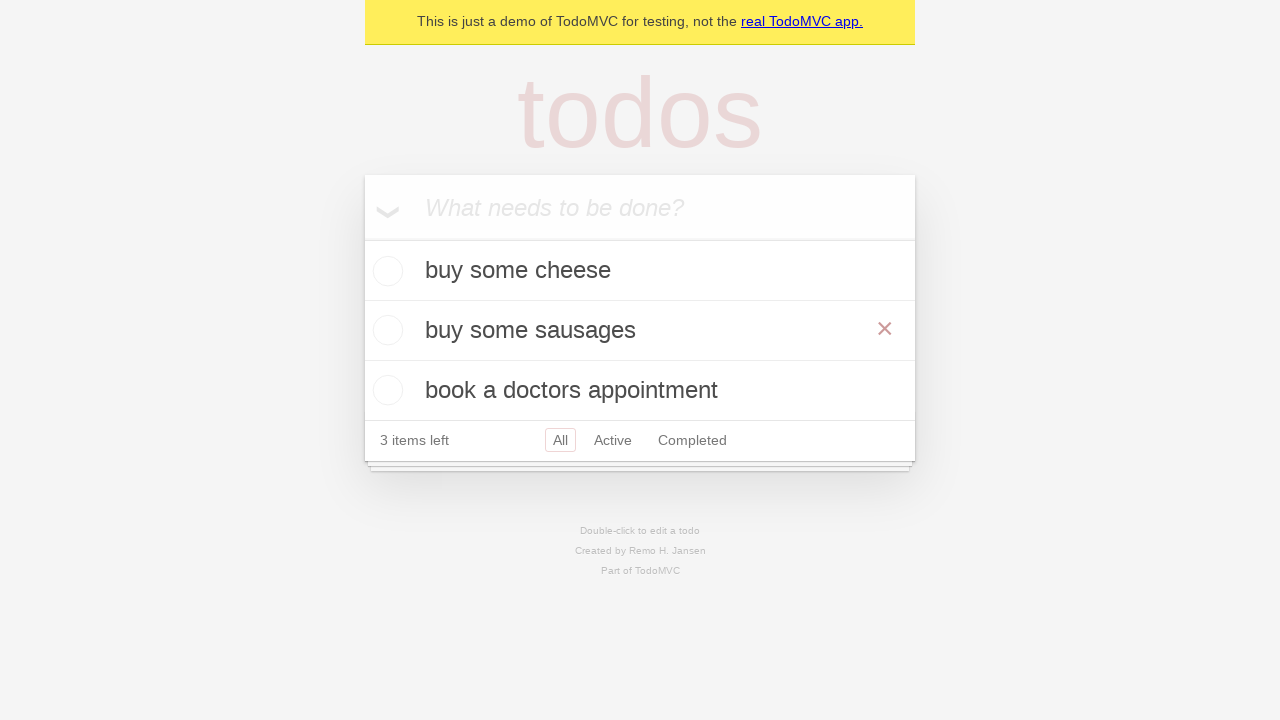

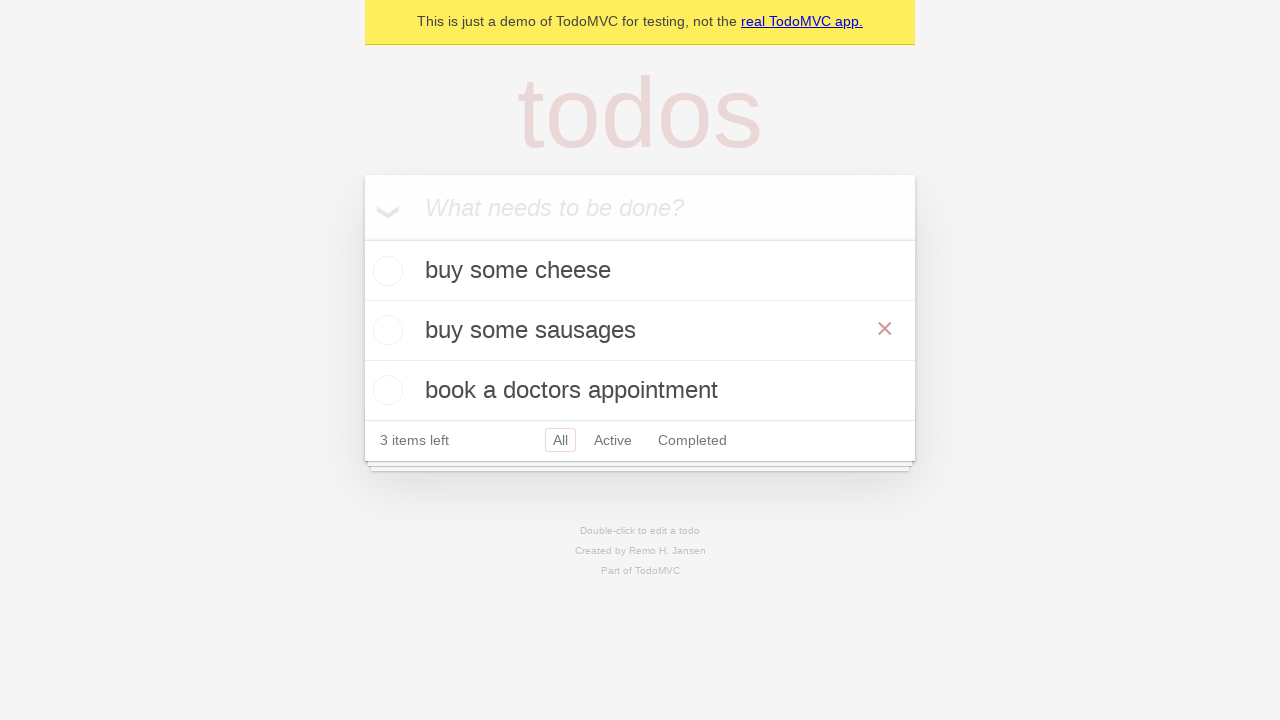